Tests that the Clear completed button displays correct text after marking an item complete

Starting URL: https://demo.playwright.dev/todomvc

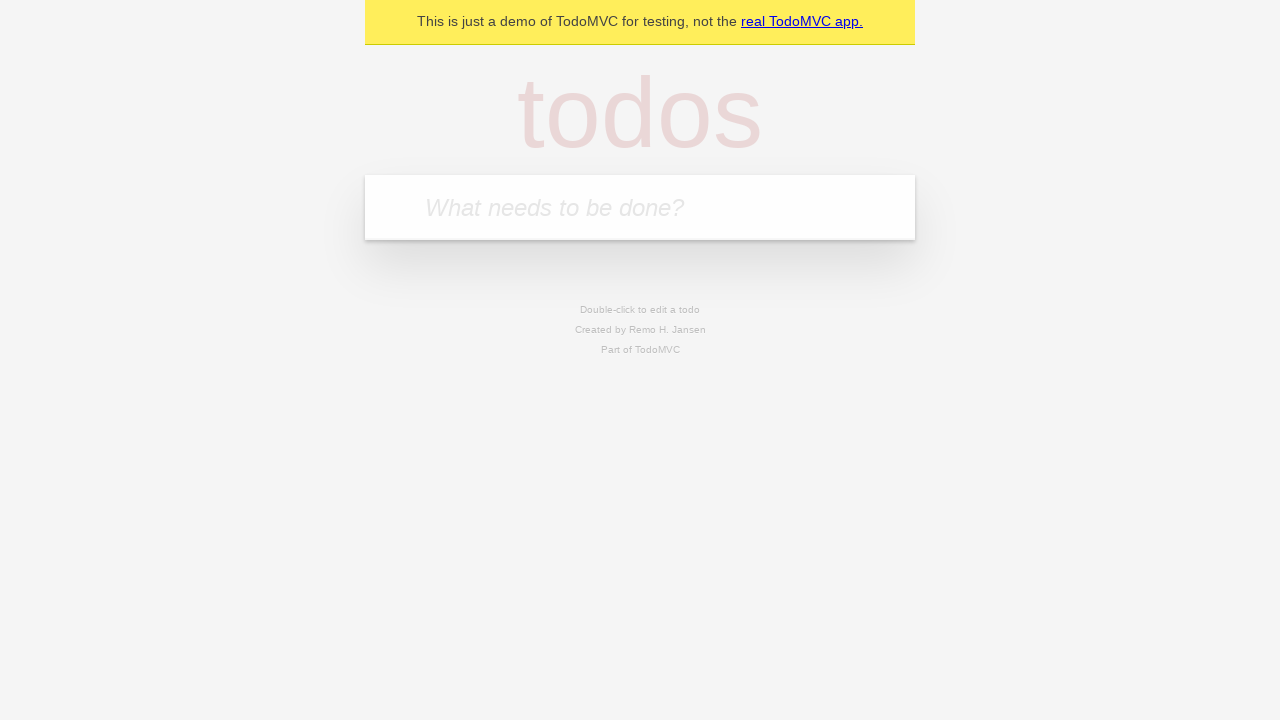

Filled todo input with 'buy some cheese' on internal:attr=[placeholder="What needs to be done?"i]
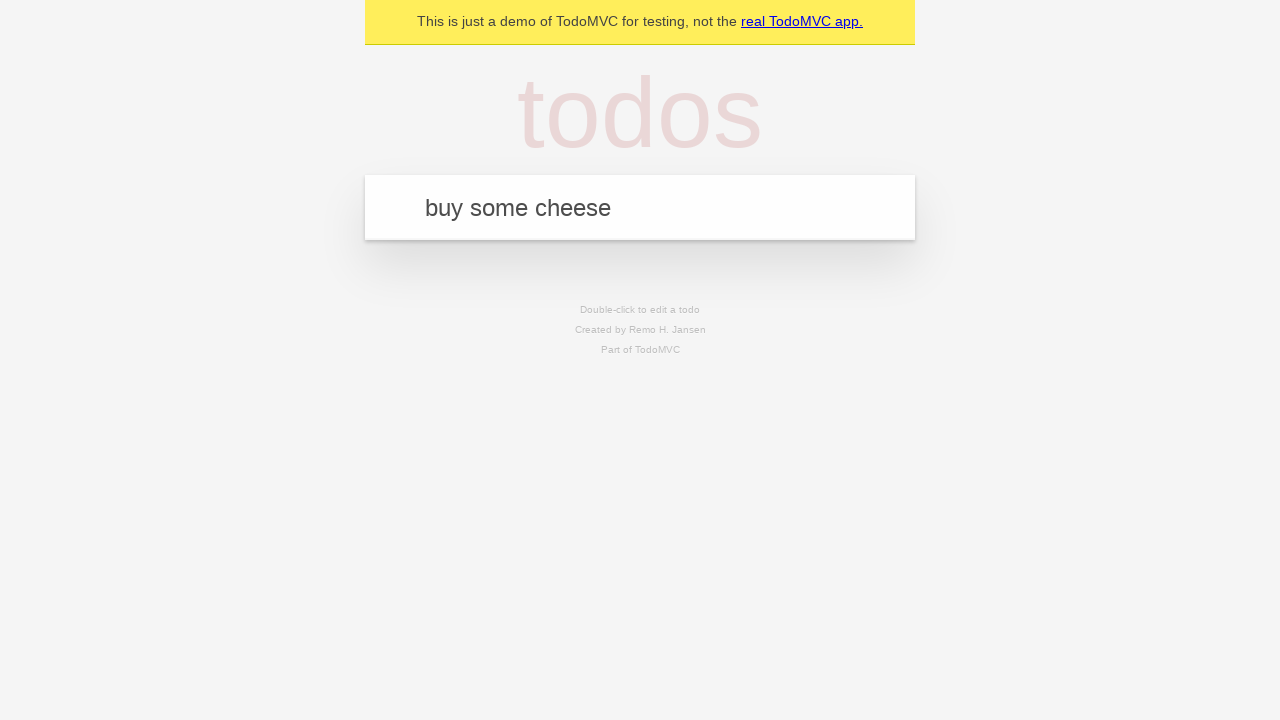

Pressed Enter to create first todo on internal:attr=[placeholder="What needs to be done?"i]
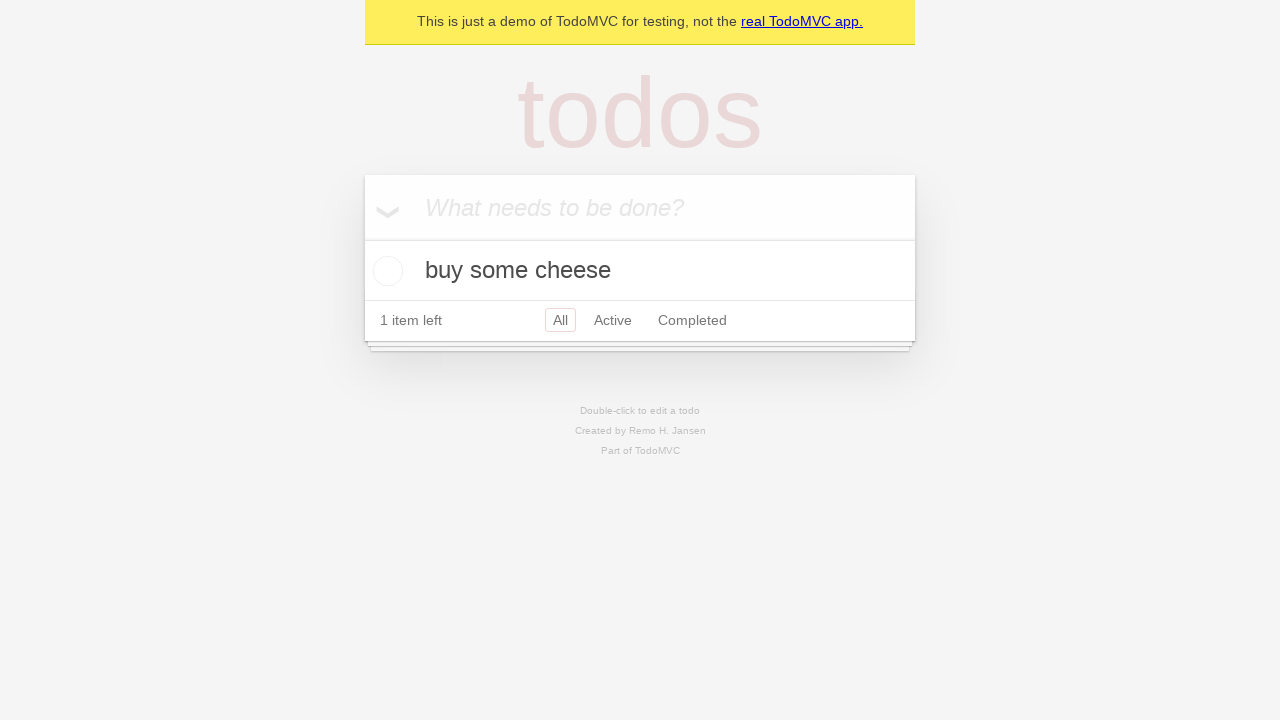

Filled todo input with 'feed the cat' on internal:attr=[placeholder="What needs to be done?"i]
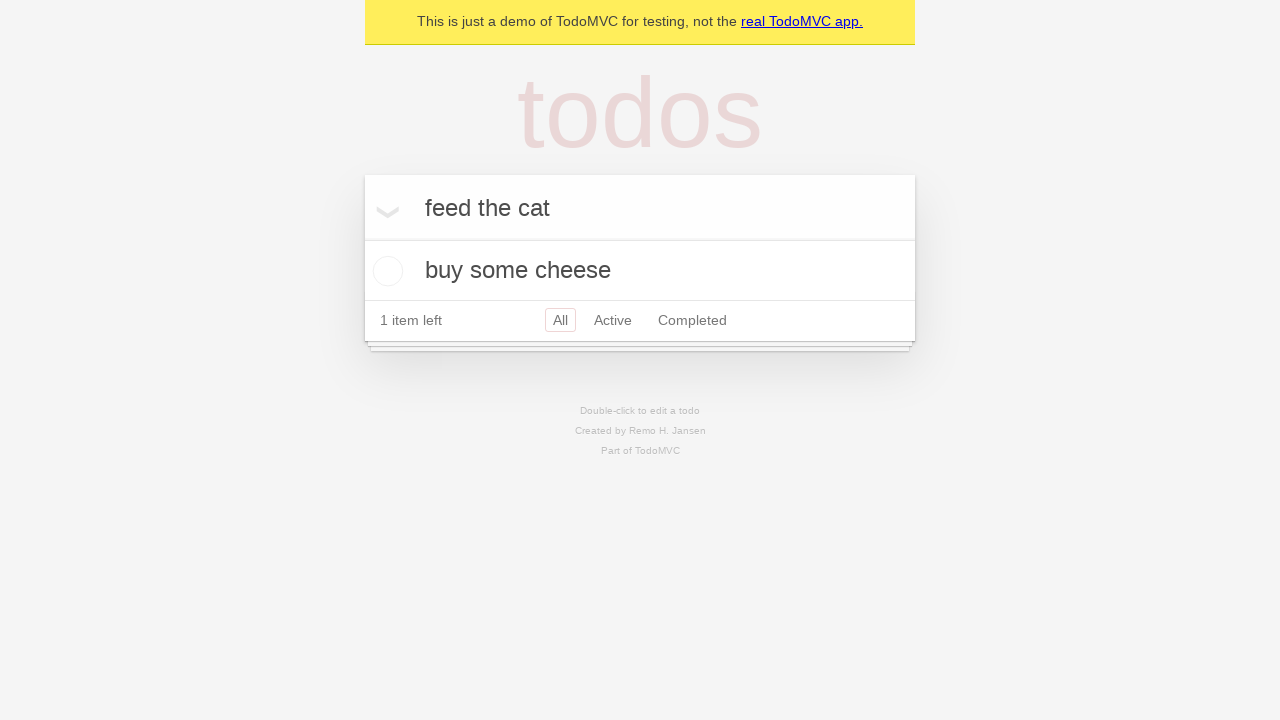

Pressed Enter to create second todo on internal:attr=[placeholder="What needs to be done?"i]
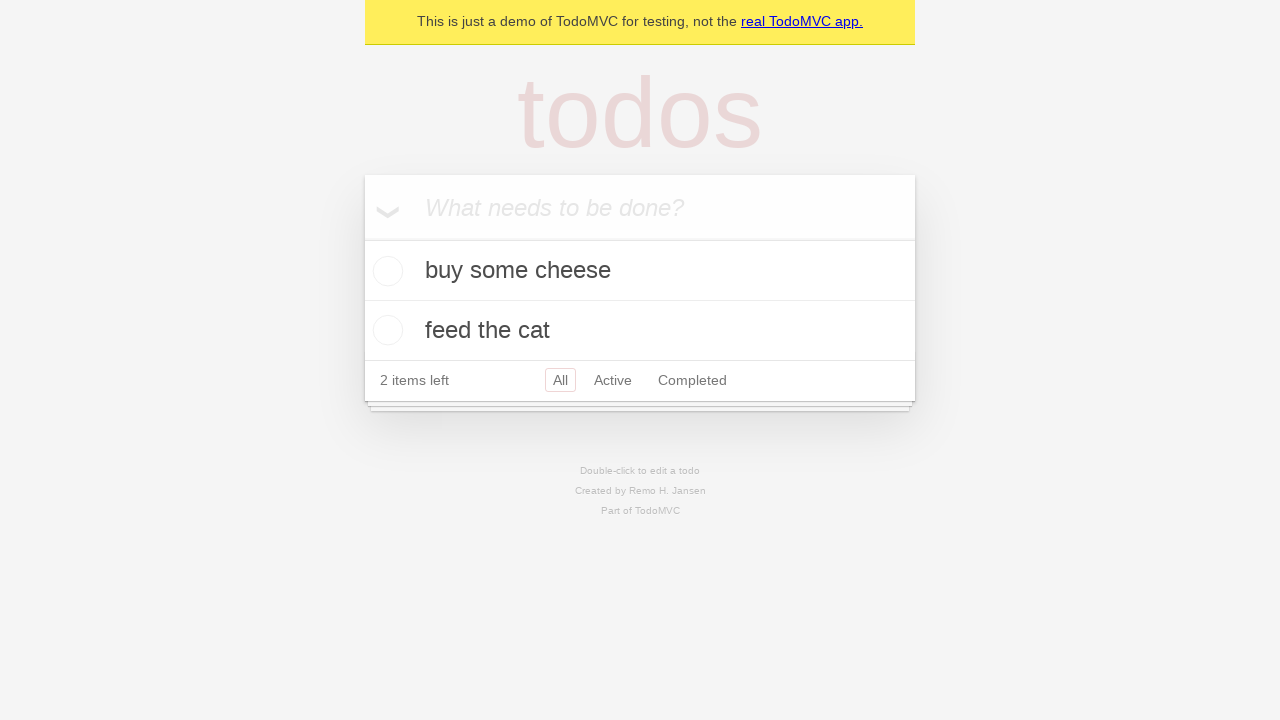

Filled todo input with 'book a doctors appointment' on internal:attr=[placeholder="What needs to be done?"i]
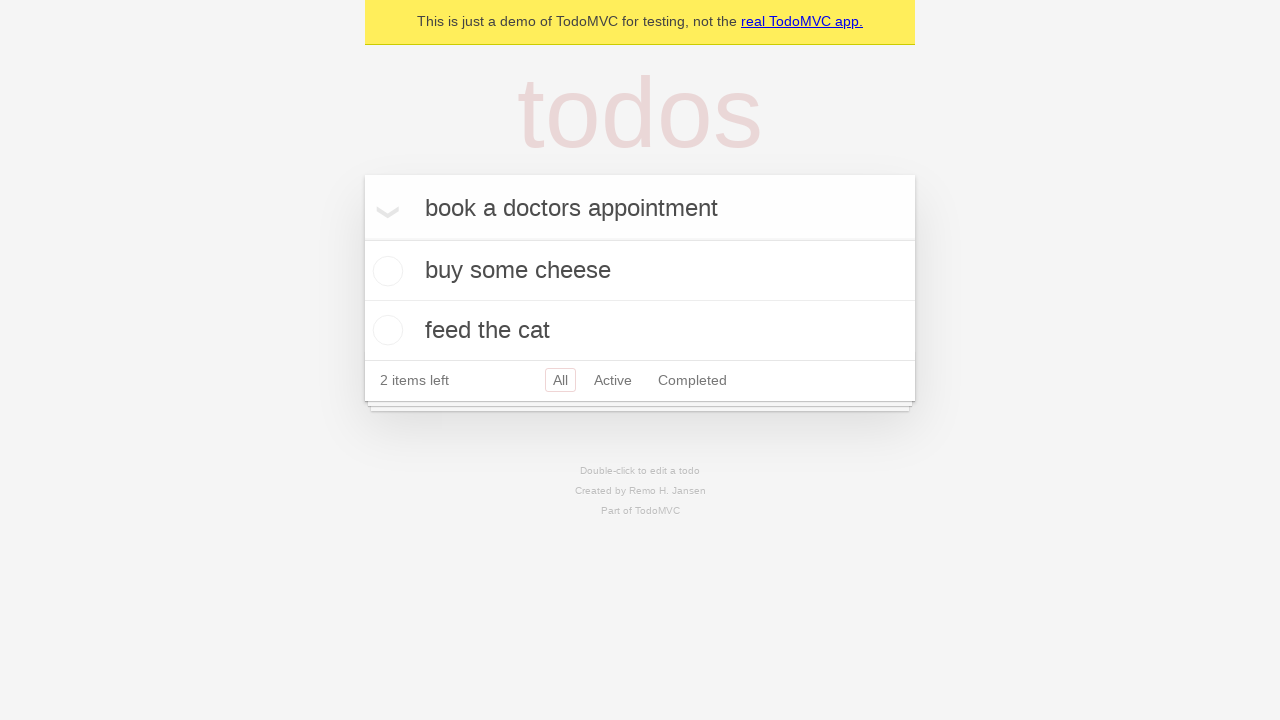

Pressed Enter to create third todo on internal:attr=[placeholder="What needs to be done?"i]
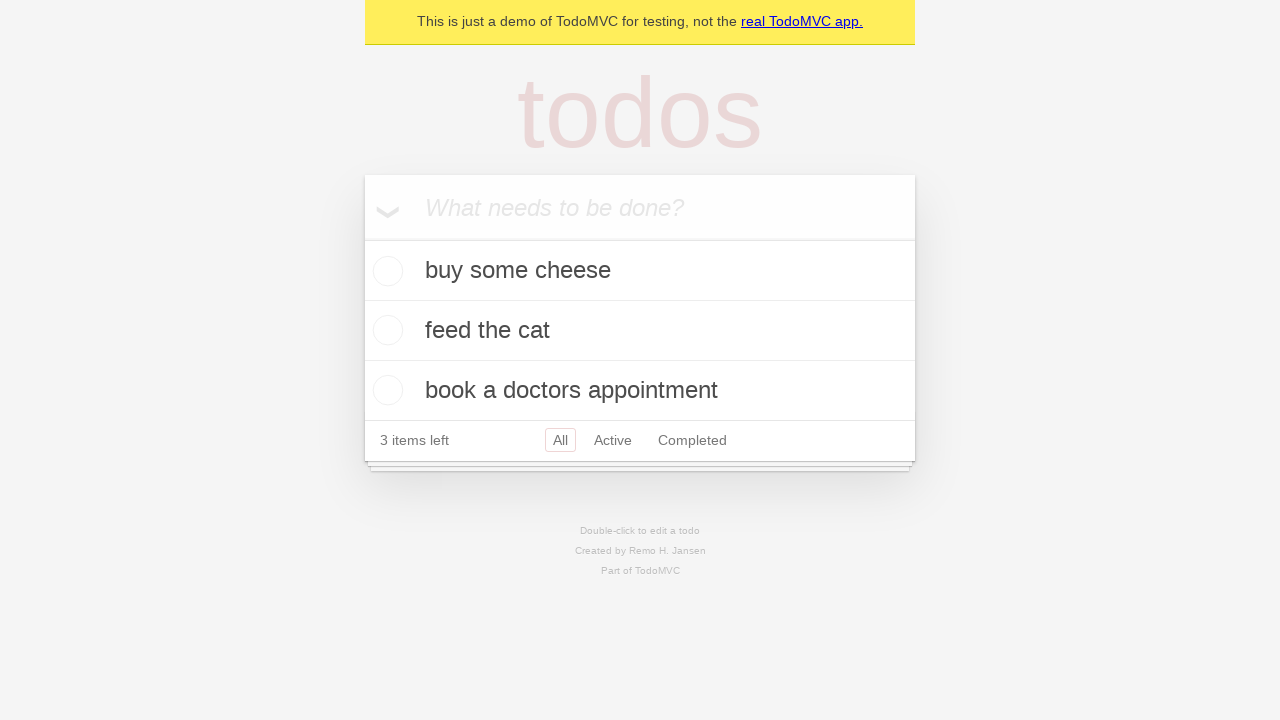

Checked the first todo item as complete at (385, 271) on .todo-list li .toggle >> nth=0
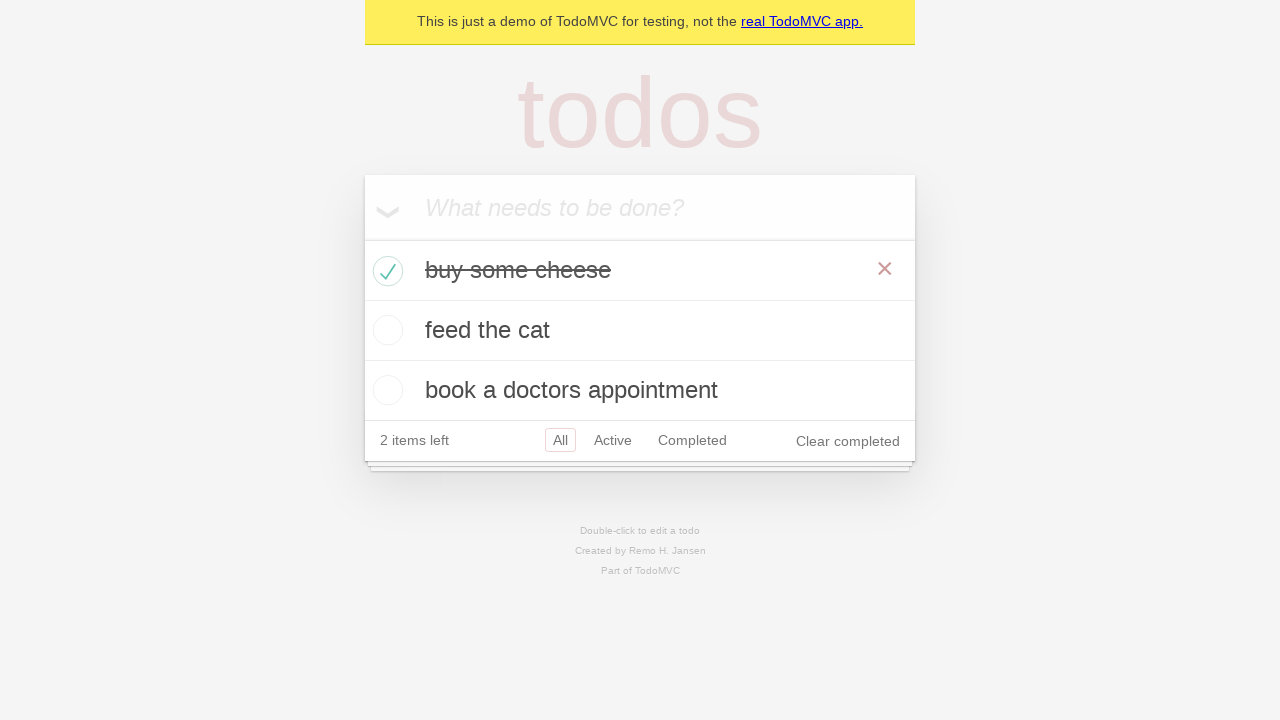

Clear completed button is visible after marking item complete
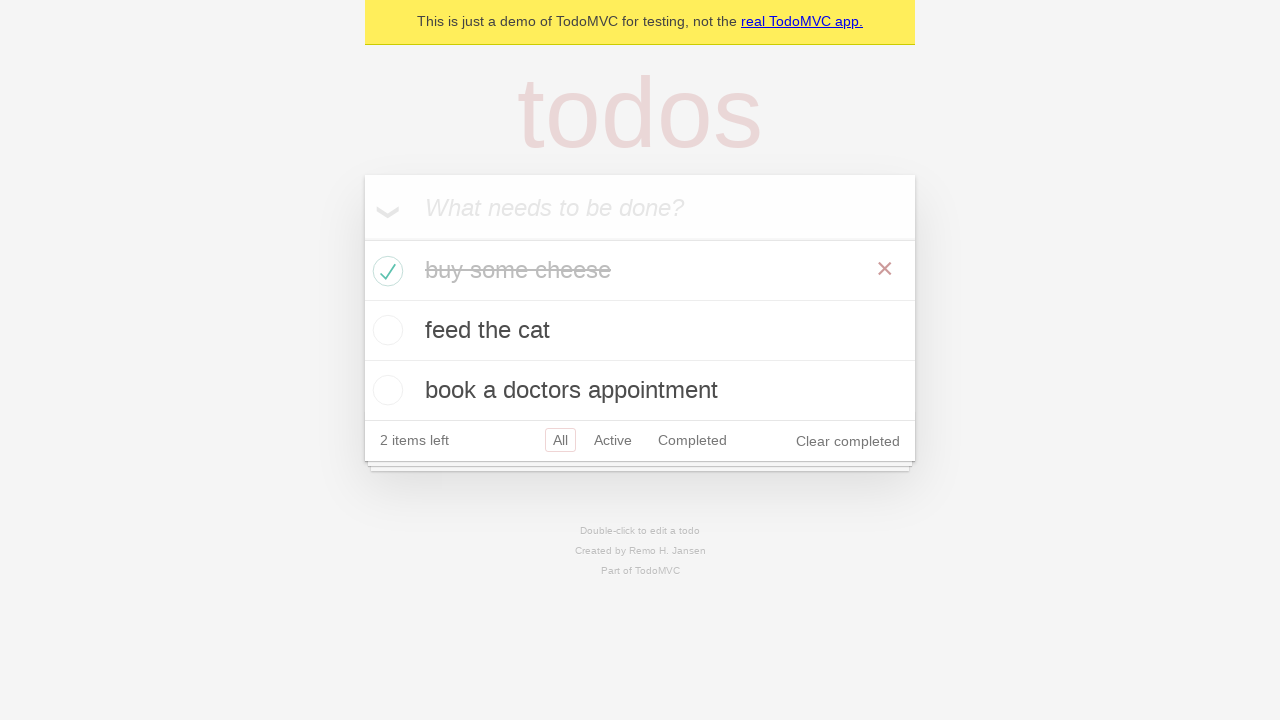

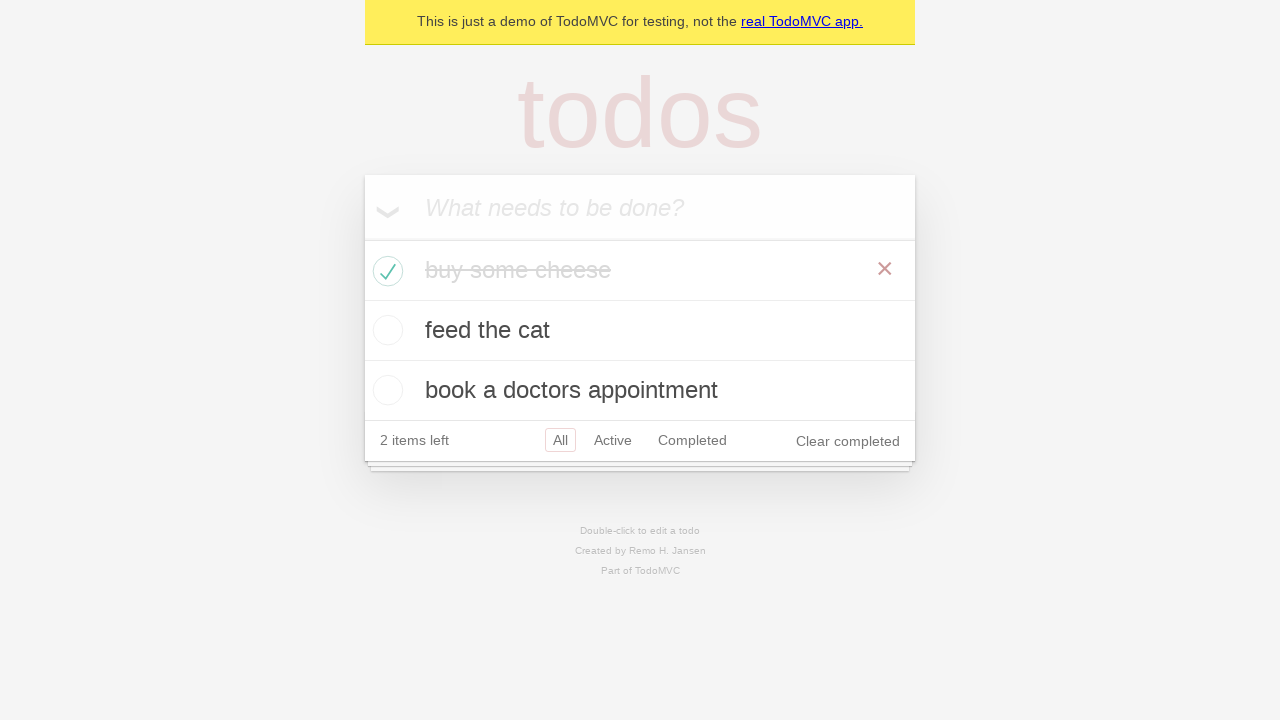